Opens the MakeMyTrip travel website and maximizes the browser window to verify the page loads successfully

Starting URL: https://makemytrip.com

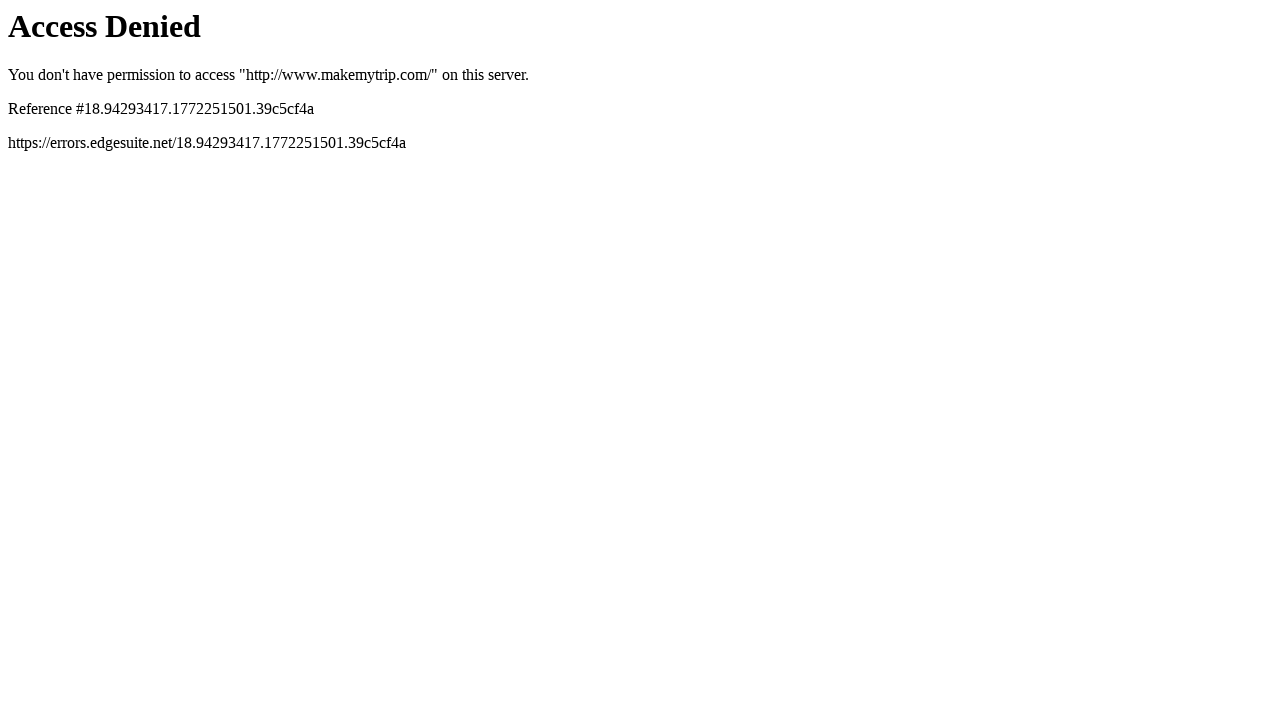

Navigated to MakeMyTrip website (https://makemytrip.com)
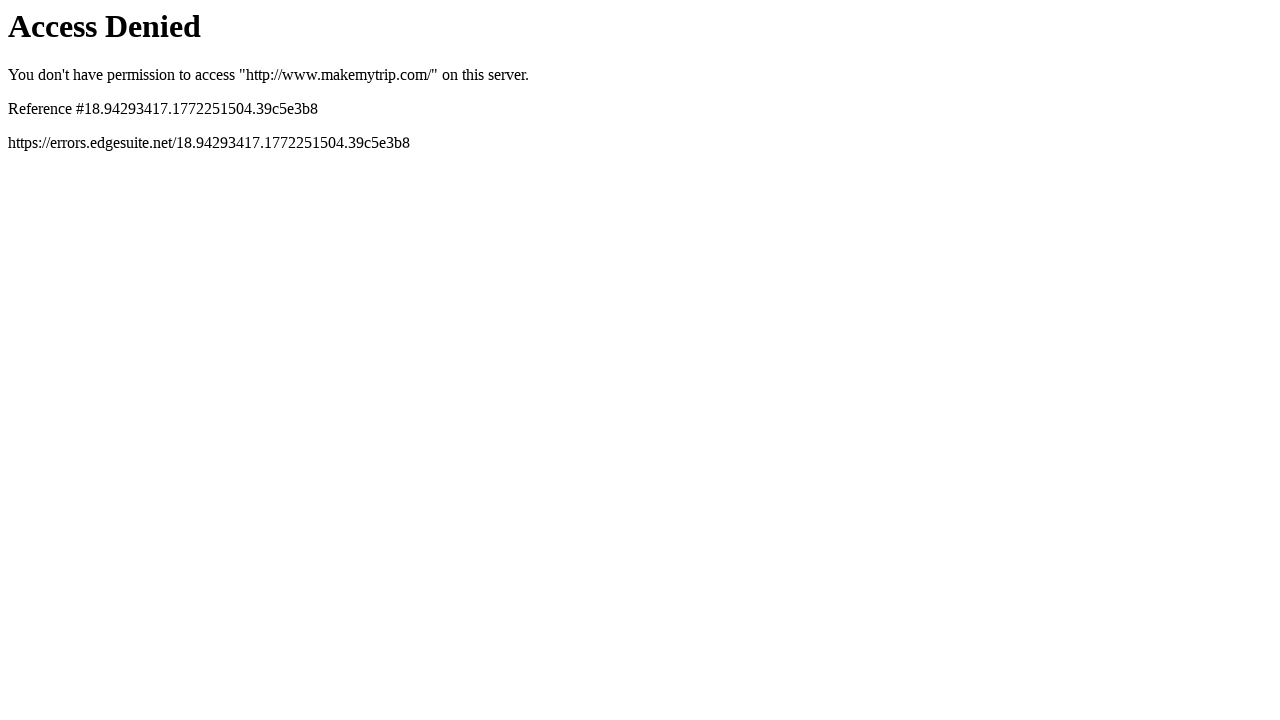

Maximized browser window to 1920x1080 resolution
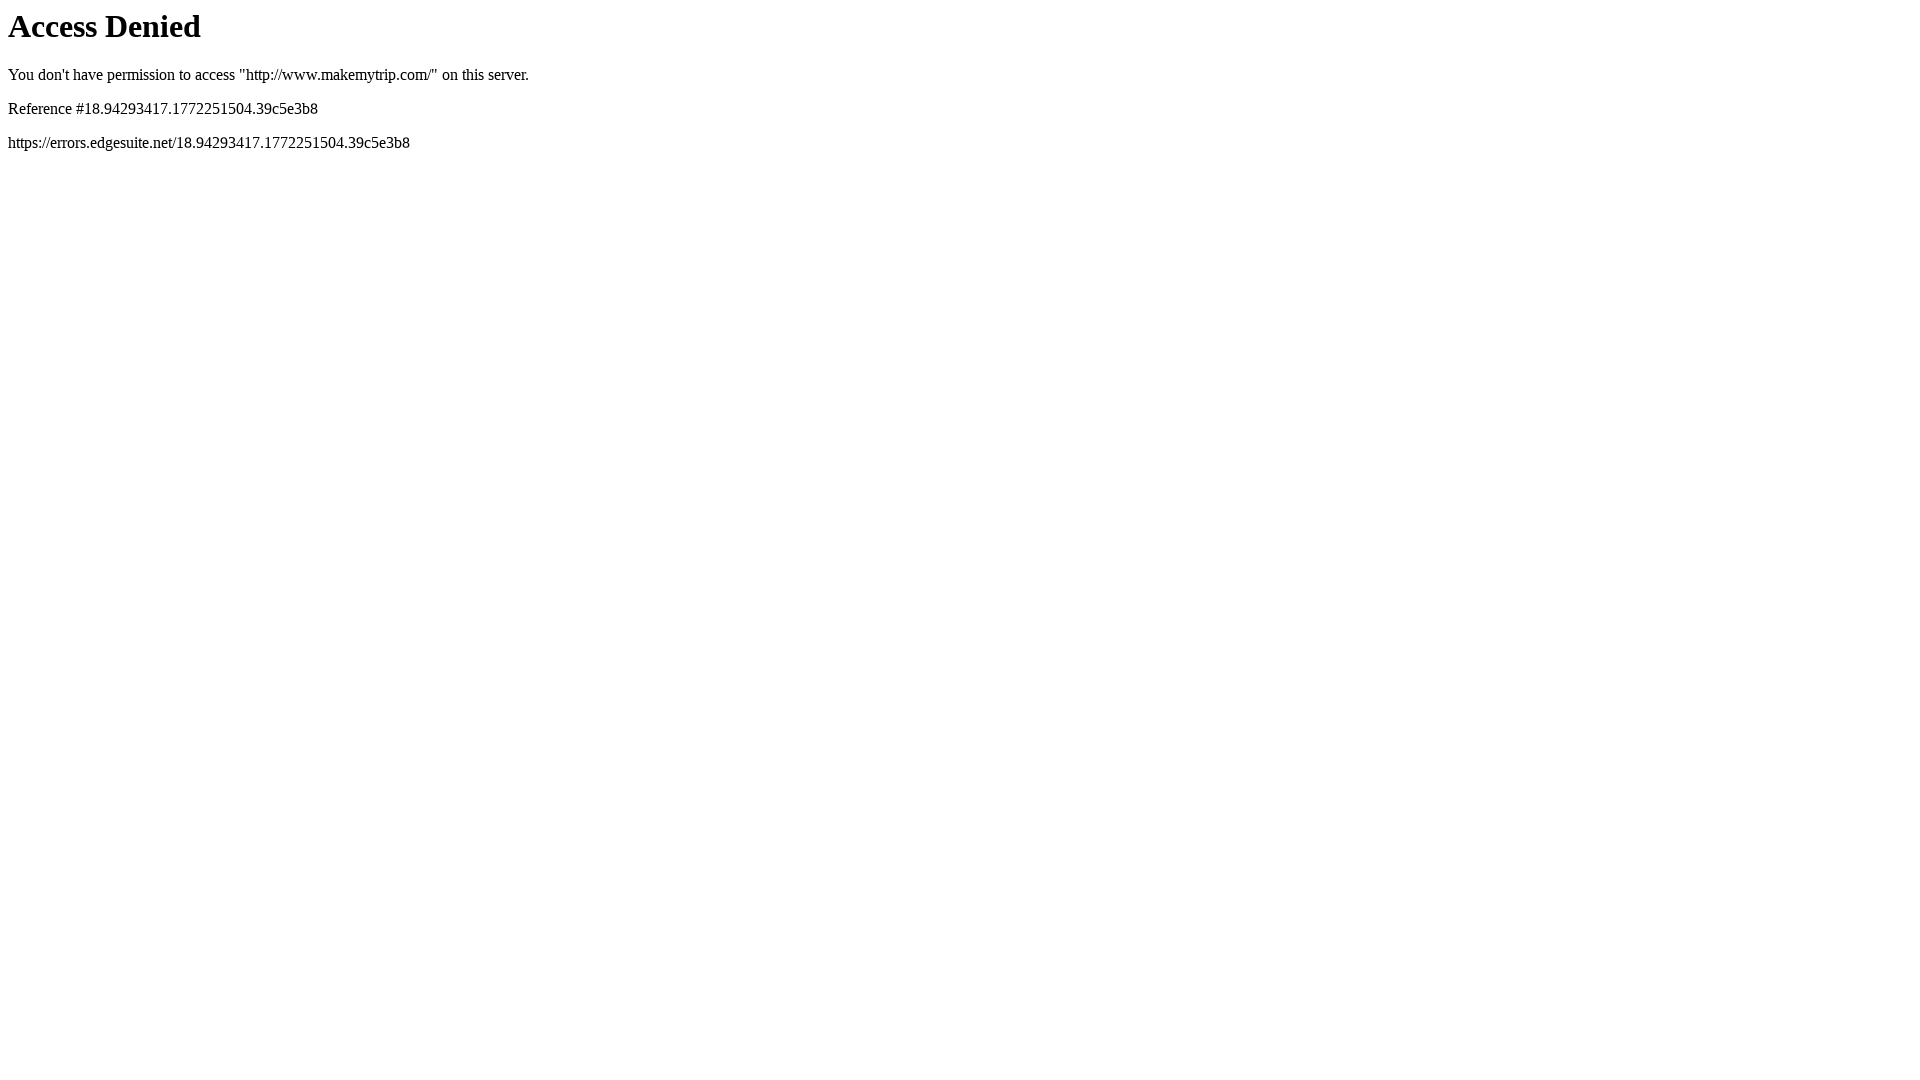

Page fully loaded and network idle state reached
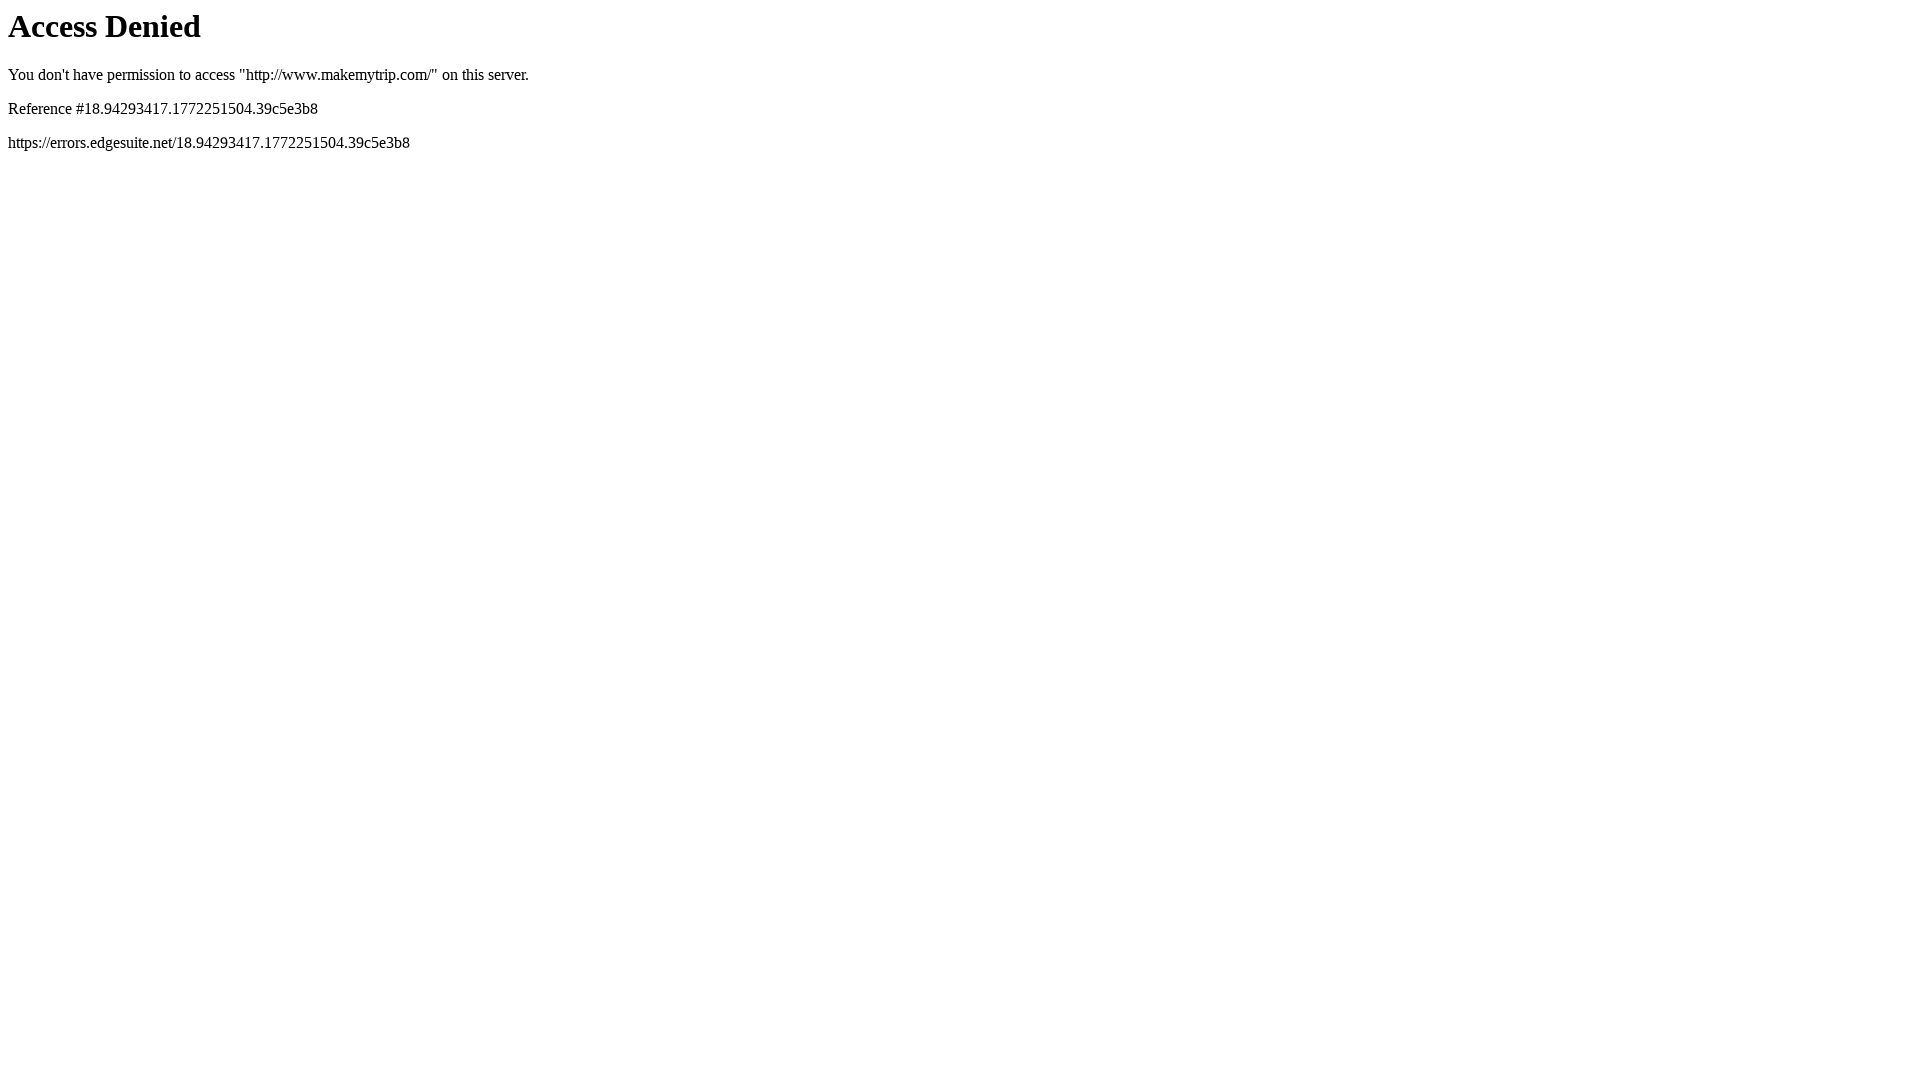

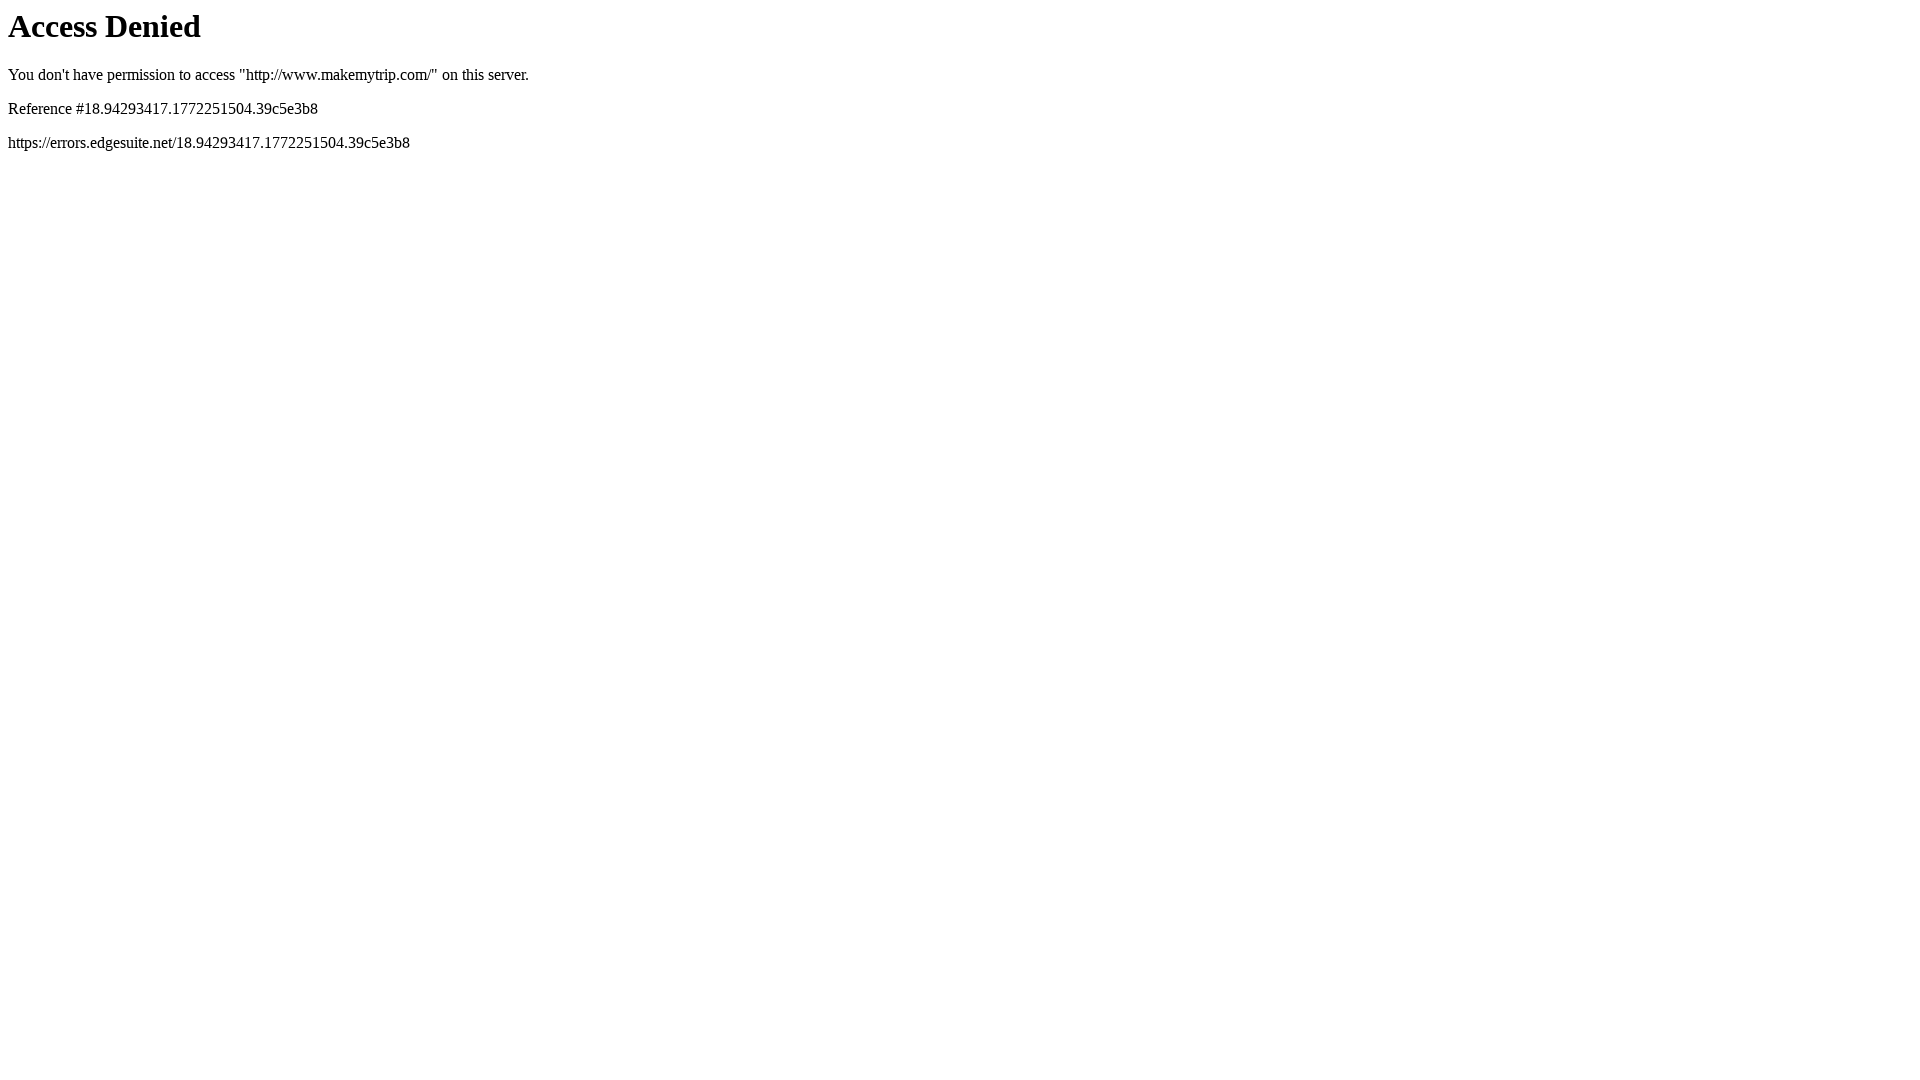